Navigates to the OrangeHRM page and retrieves the URL attribute of the header image to verify its presence

Starting URL: https://alchemy.hguy.co/orangehrm/

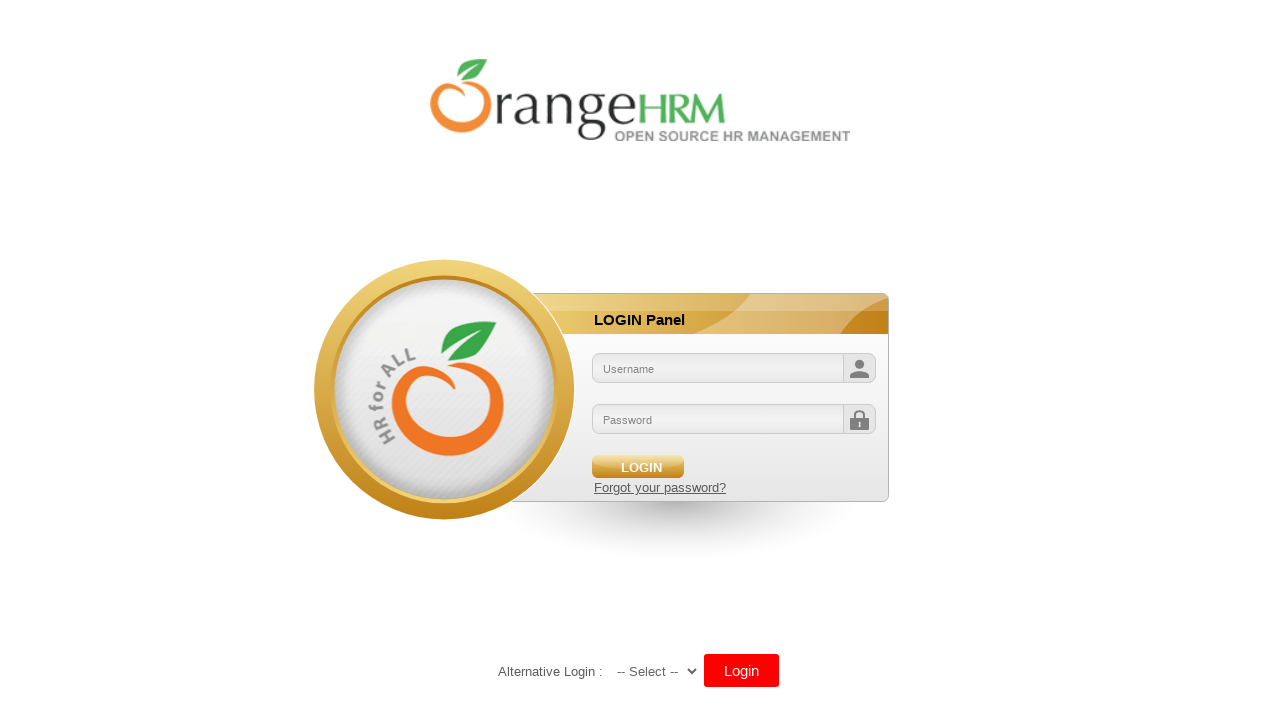

Located and waited for header image to be visible
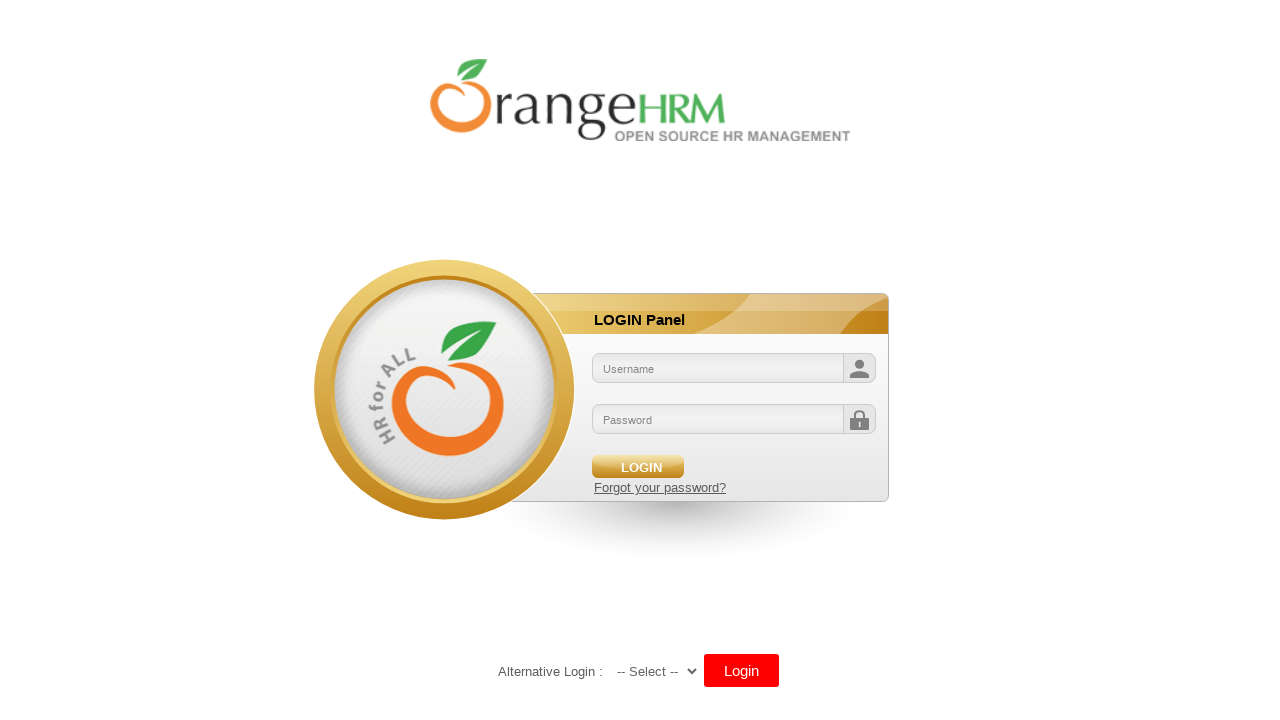

Retrieved src attribute from header image
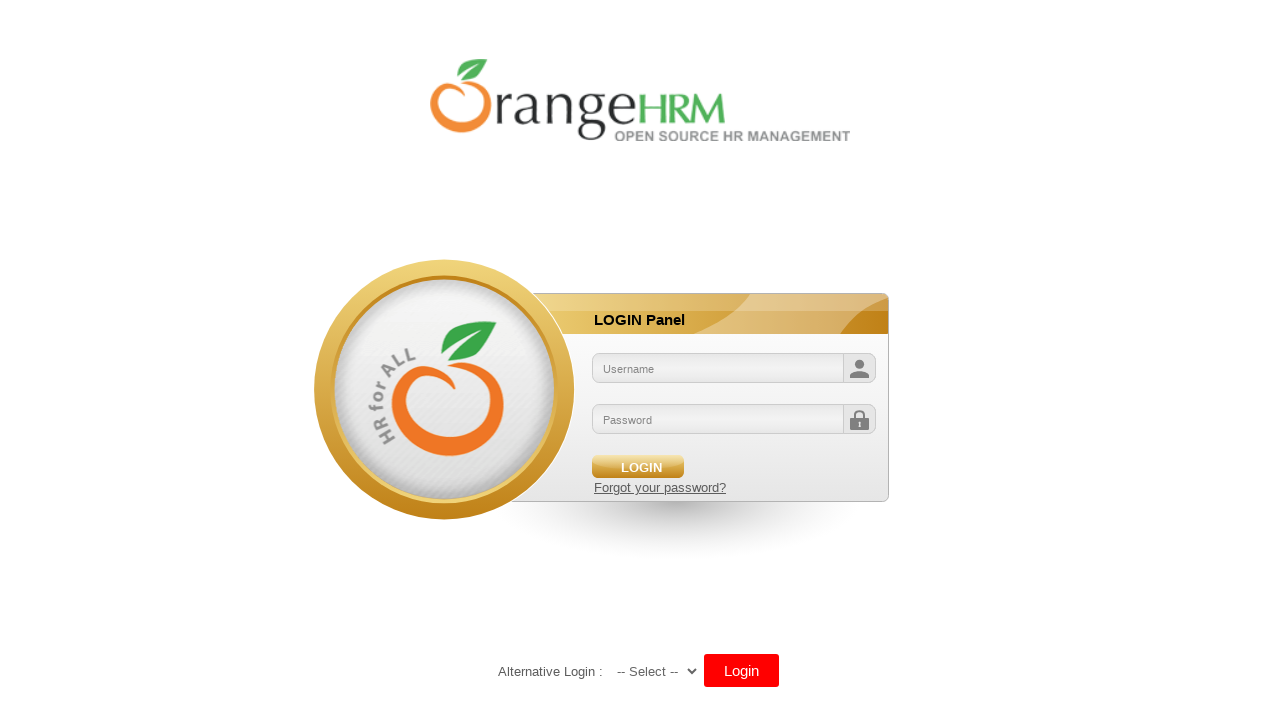

Header image URL verified: /orangehrm/symfony/web/webres_5d69118beeec64.10301452/themes/default/images/login/logo.png
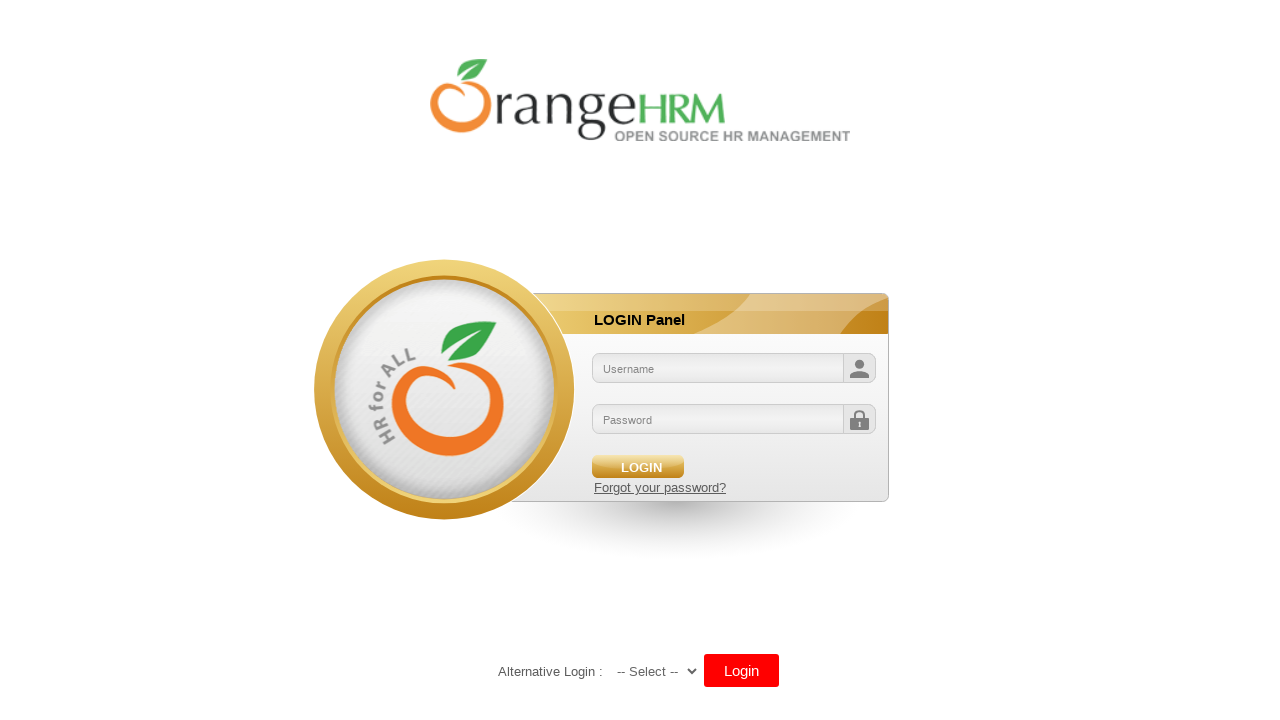

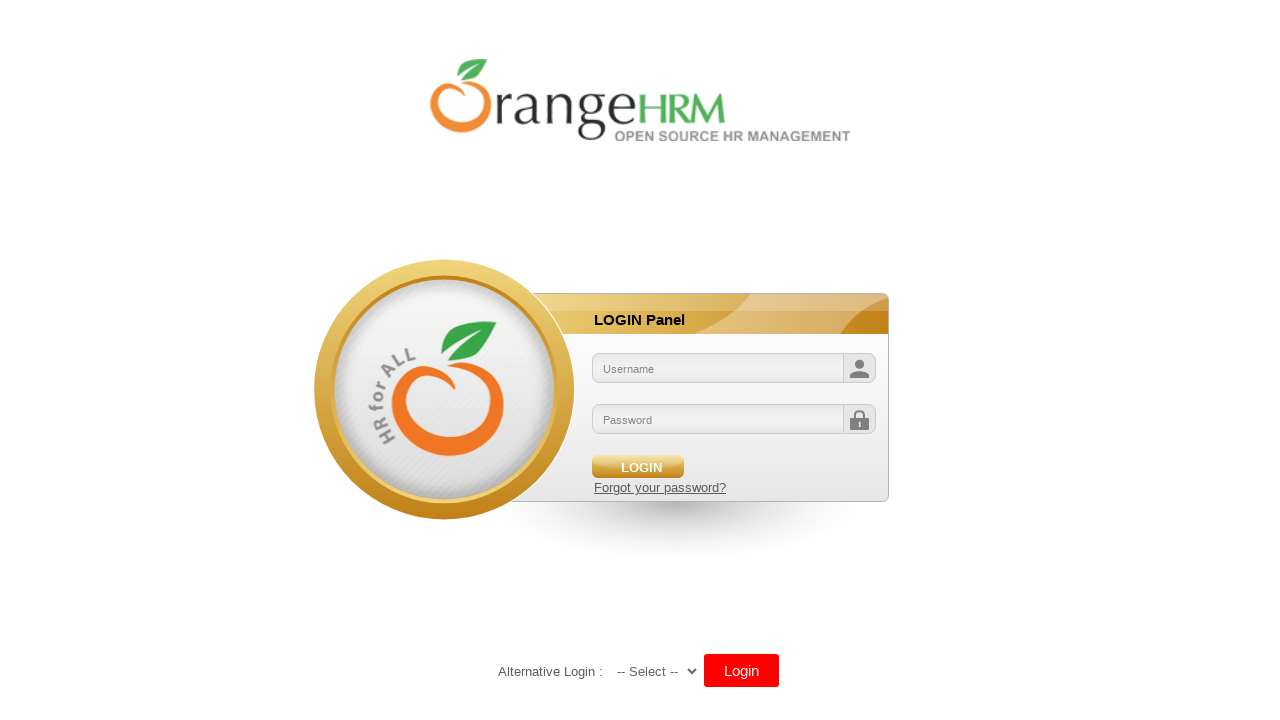